Tests sweet alert functionality by clicking a Show button to trigger an alert and then clicking the Dismiss button to close it

Starting URL: https://leafground.com/alert.xhtml

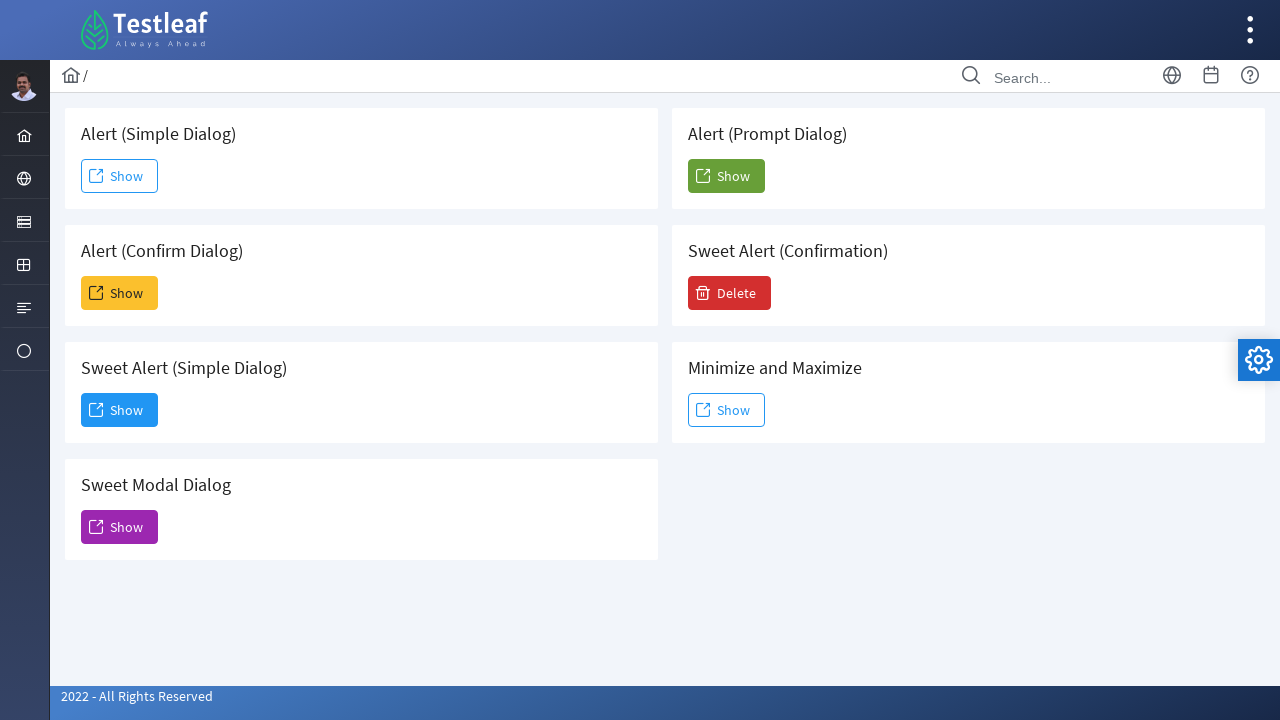

Clicked Show button to trigger sweet alert at (120, 410) on xpath=(//span[text()='Show'])[3]
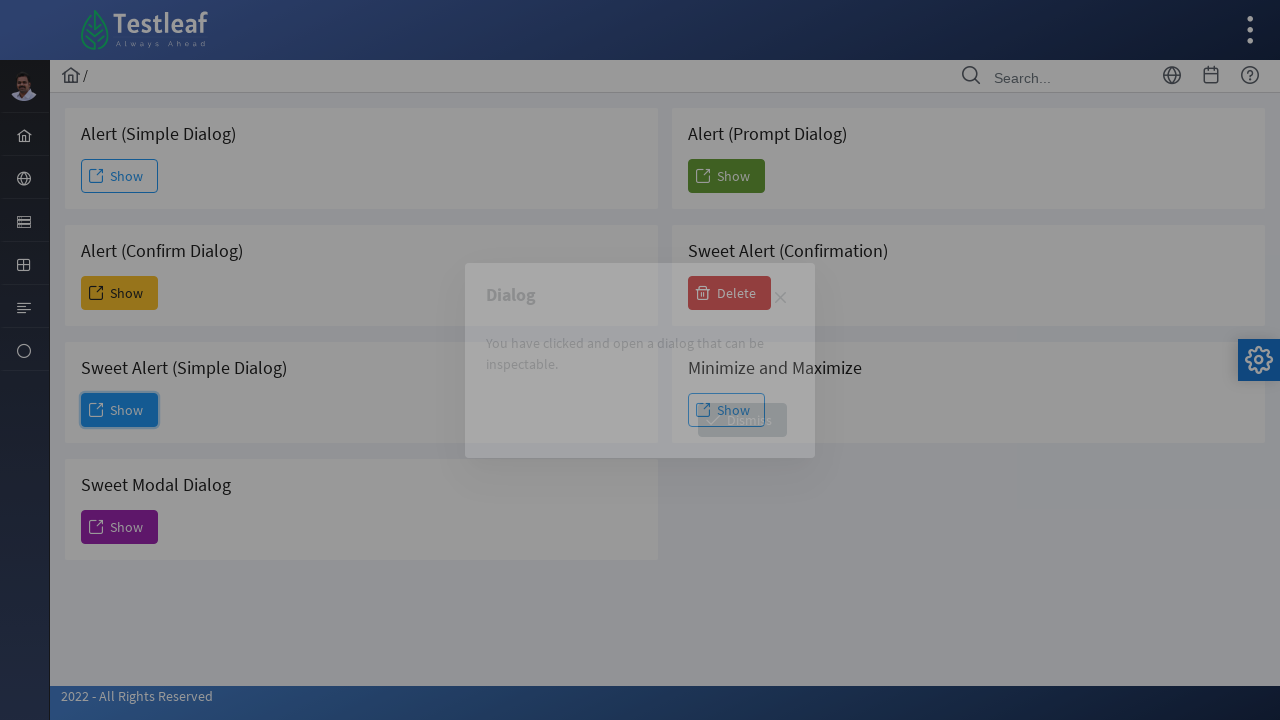

Clicked Dismiss button to close sweet alert at (742, 420) on xpath=//span[text()='Dismiss']
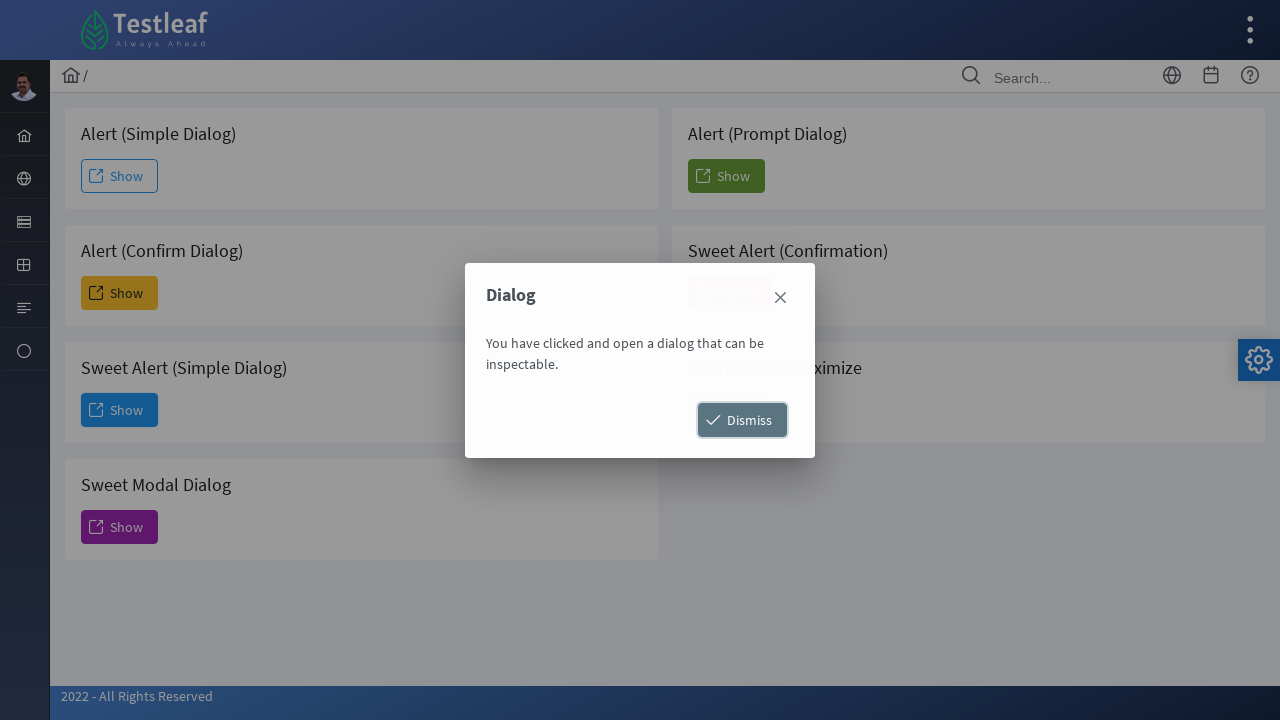

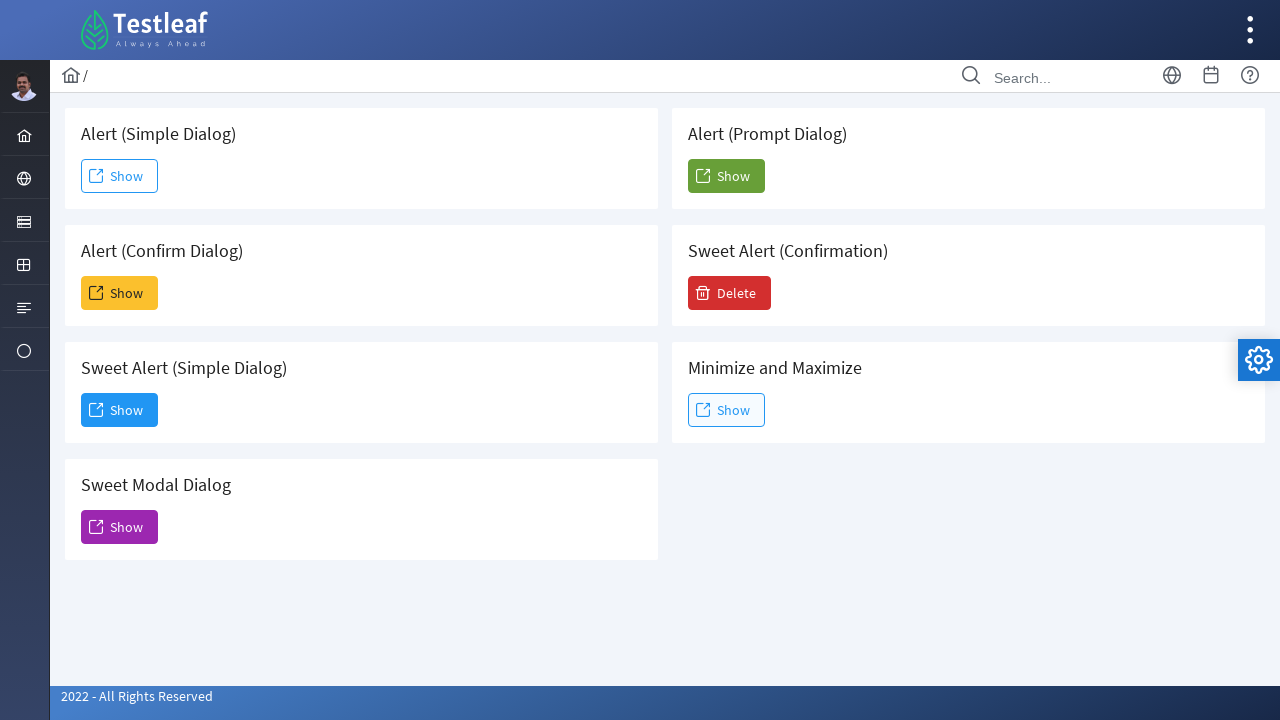